Tests jQuery UI nested menu navigation by hovering through menu items and clicking on a submenu option

Starting URL: https://the-internet.herokuapp.com/jqueryui/menu

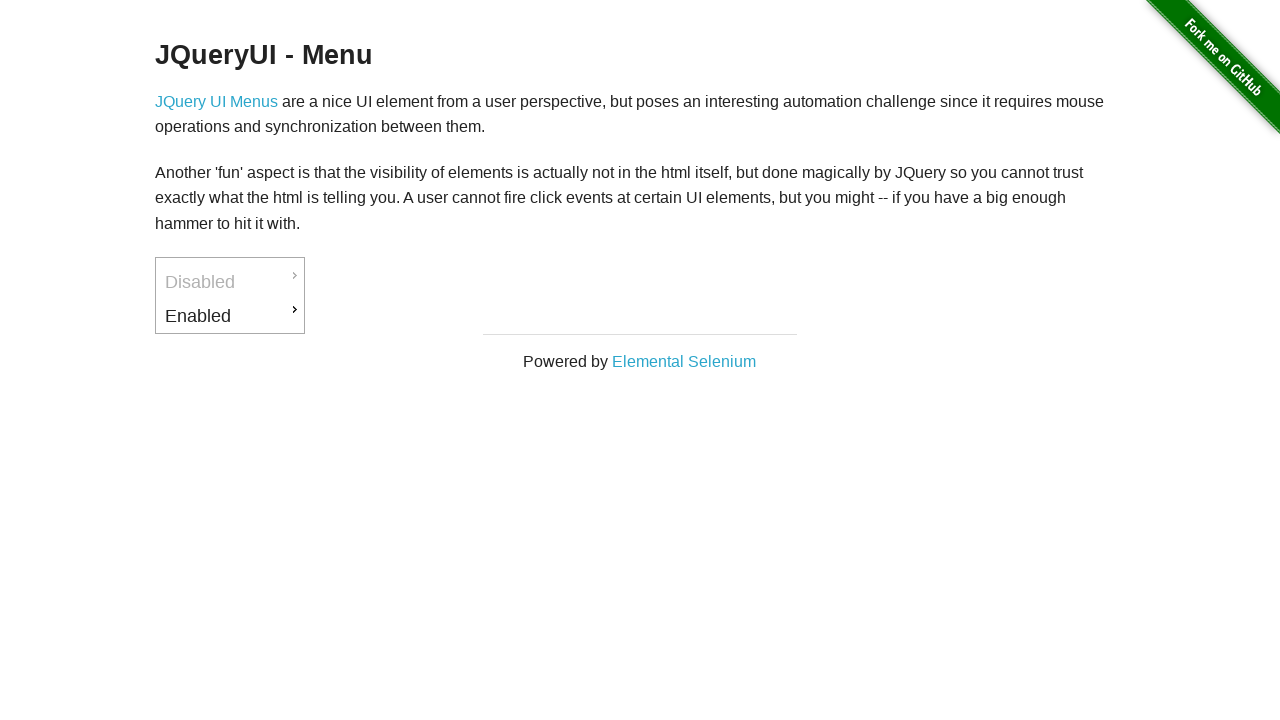

Hovered over 'Enabled' menu item at (230, 316) on #ui-id-3
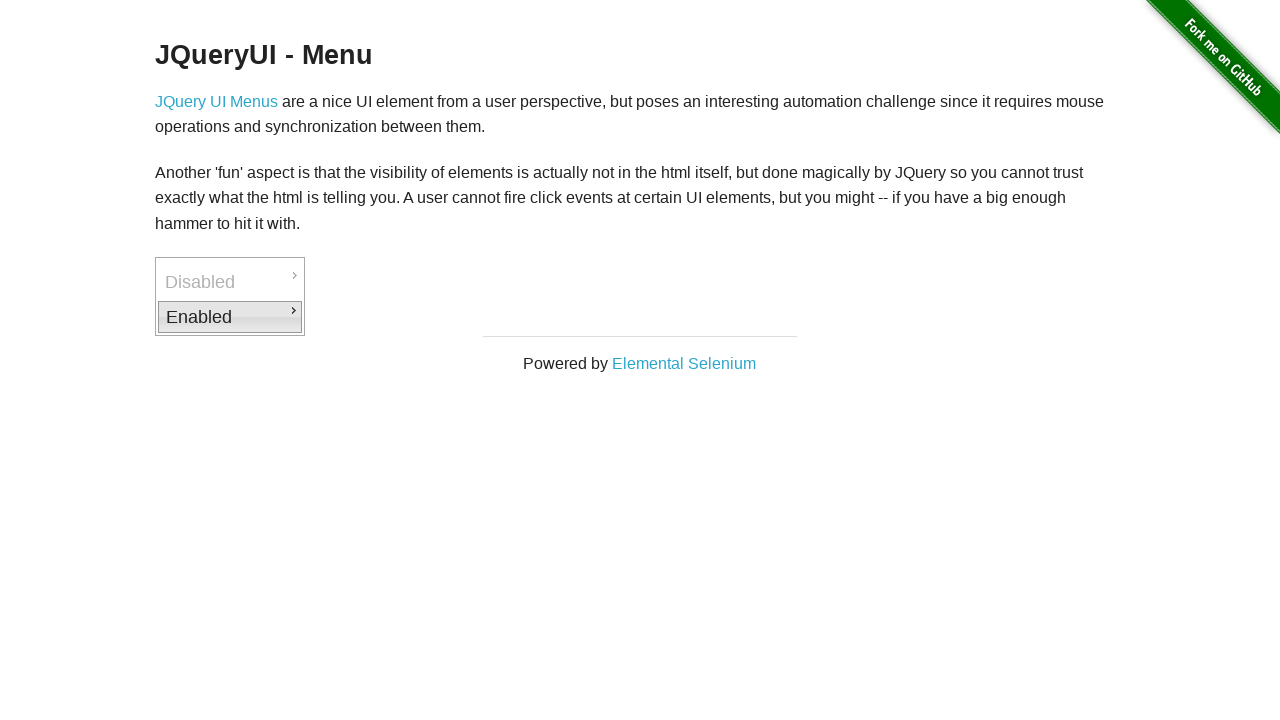

Waited 500ms for menu to respond
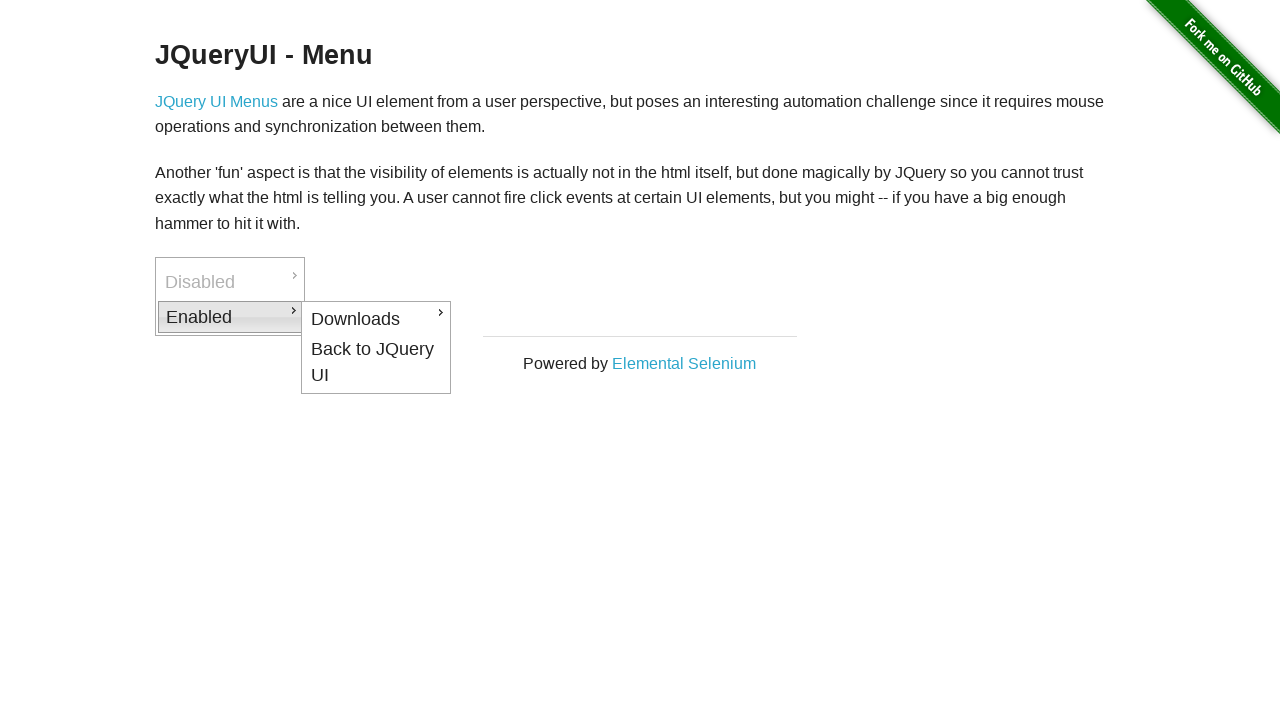

Hovered over 'Downloads' submenu at (376, 319) on #ui-id-4
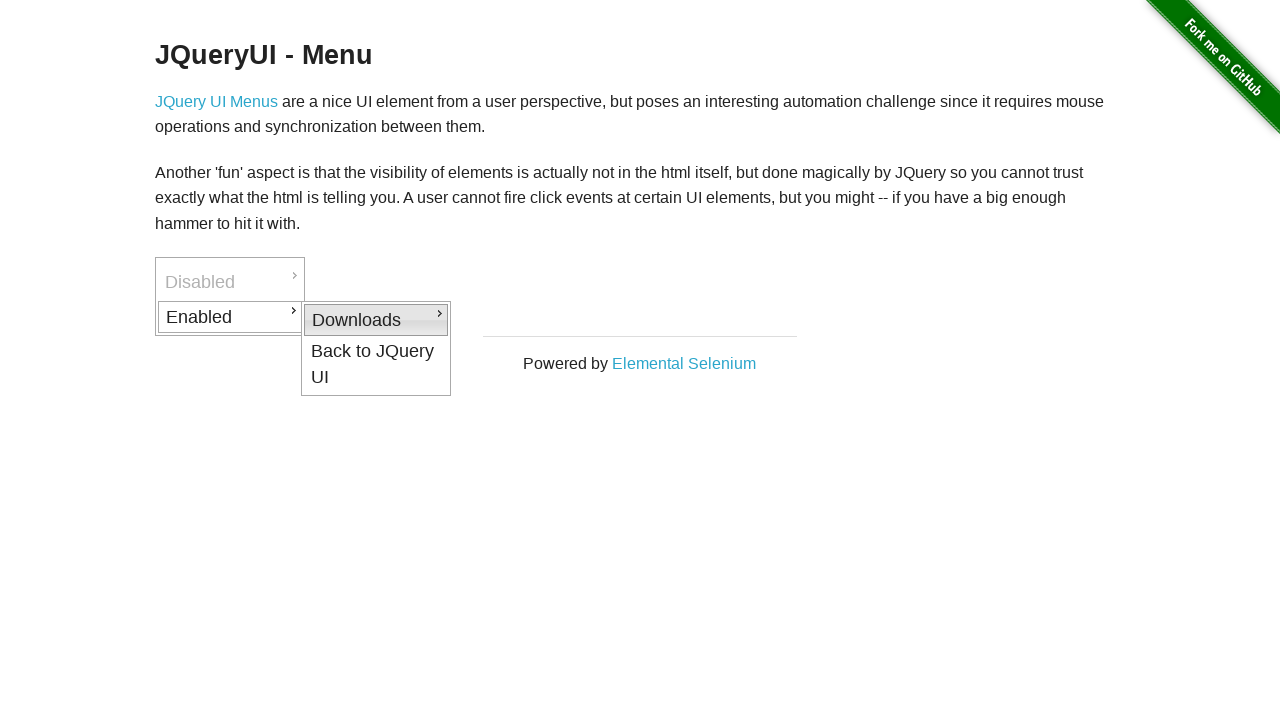

Waited 500ms for submenu to expand
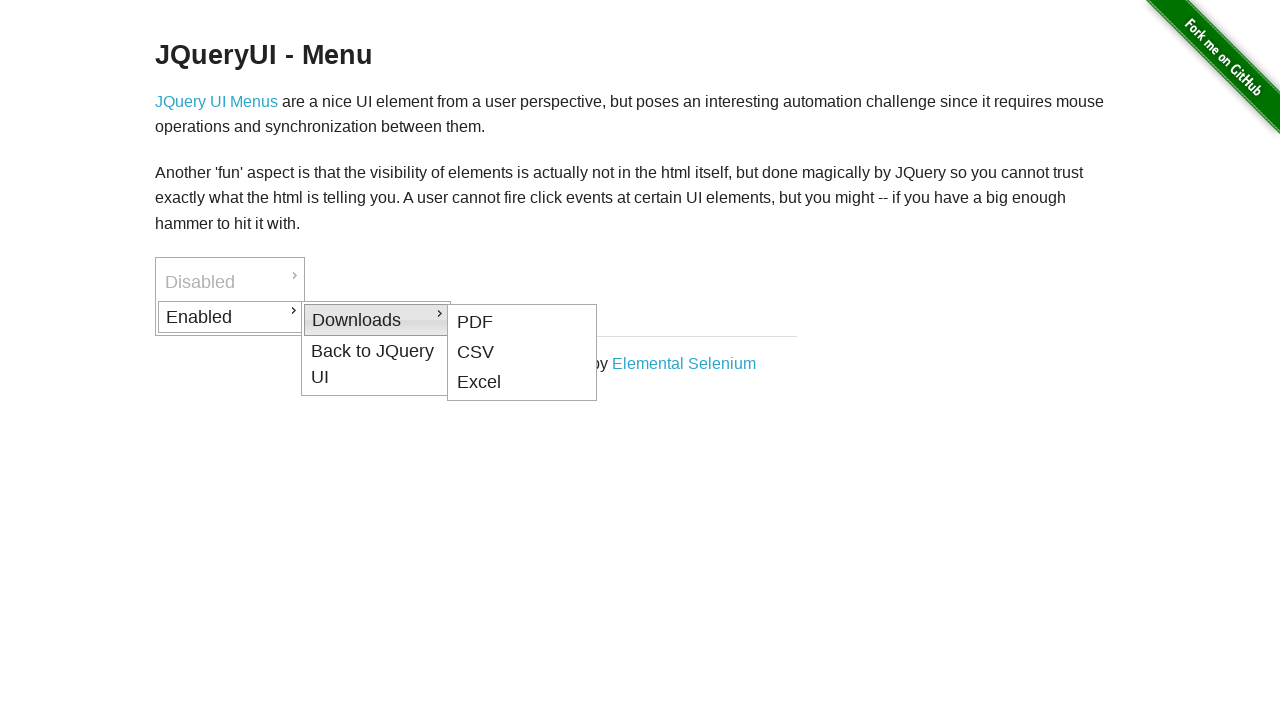

Clicked on 'PDF' submenu option at (522, 322) on #ui-id-5
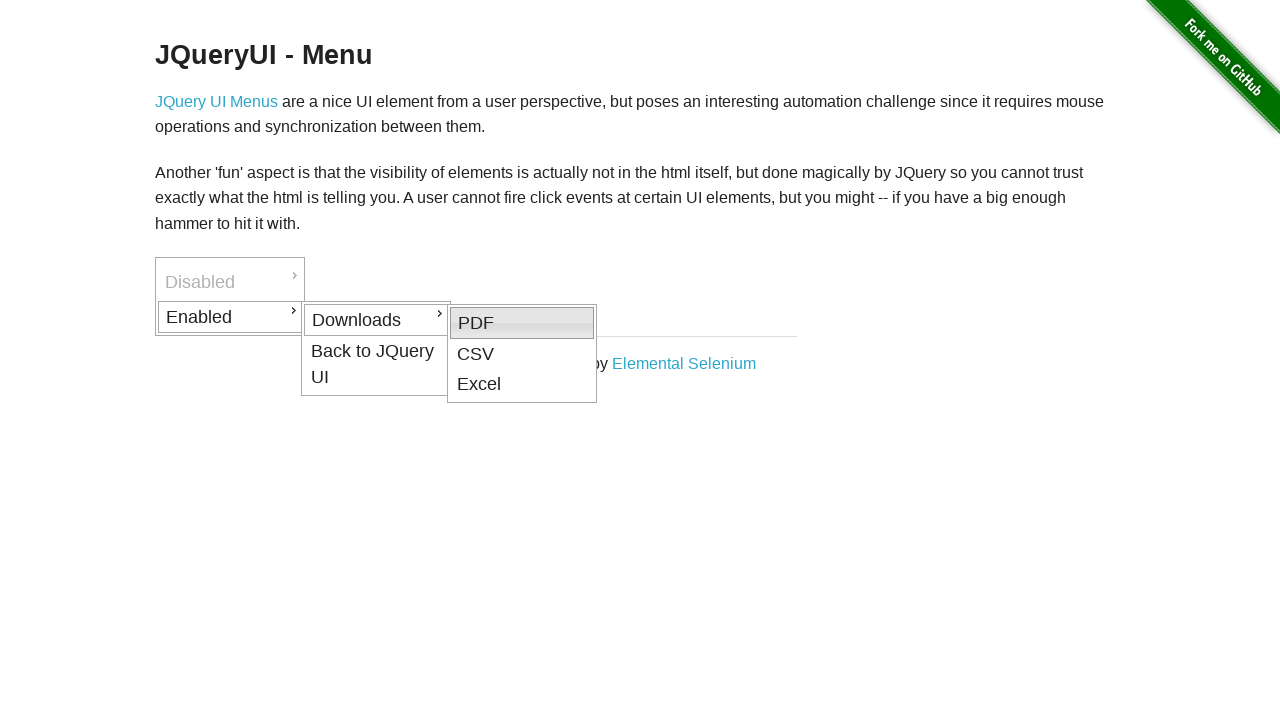

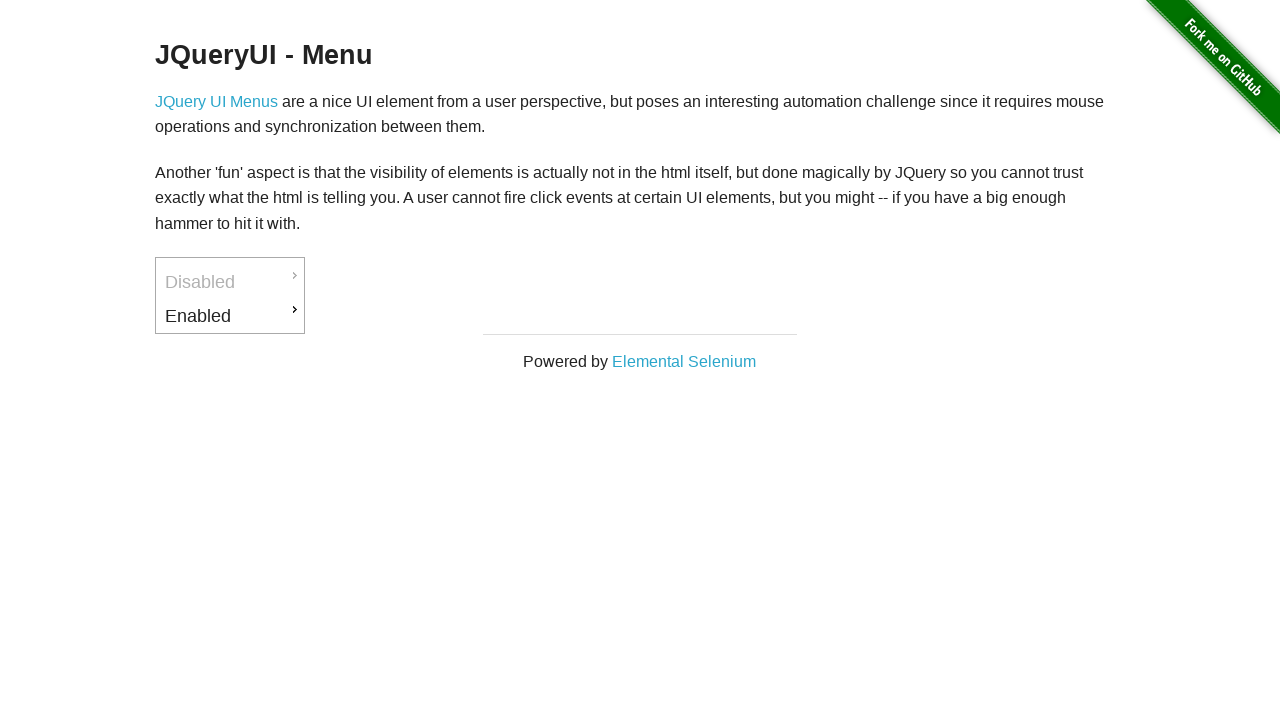